Tests file upload functionality by navigating to the file upload page, selecting a file, and clicking the upload button to submit it.

Starting URL: https://the-internet.herokuapp.com/

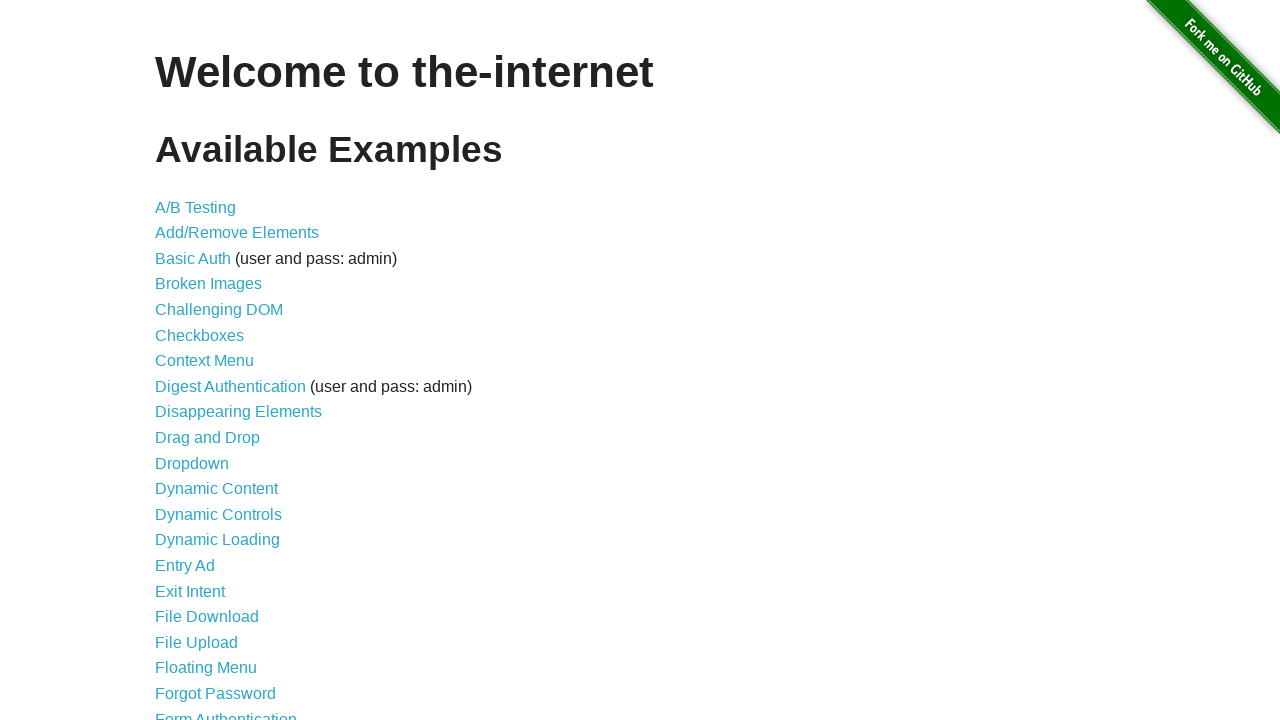

Clicked on File Upload link at (196, 642) on text=File Upload
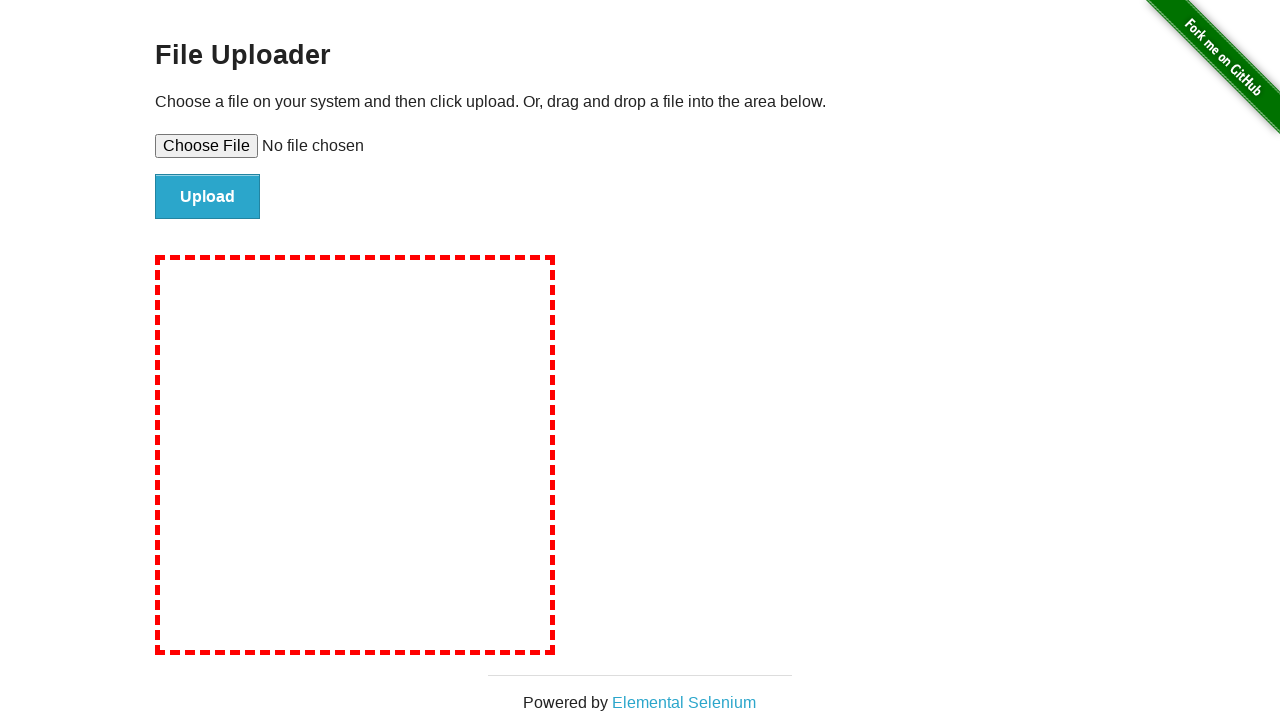

File upload page loaded with upload input visible
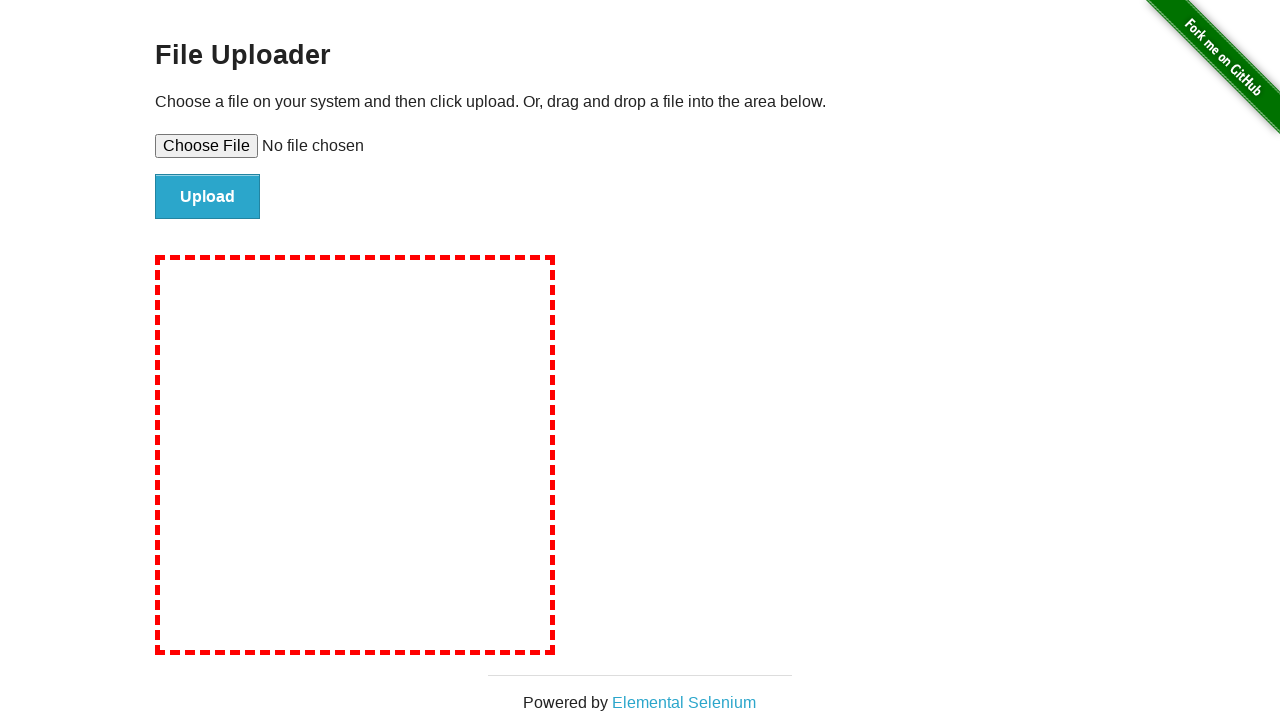

Created temporary test file for upload
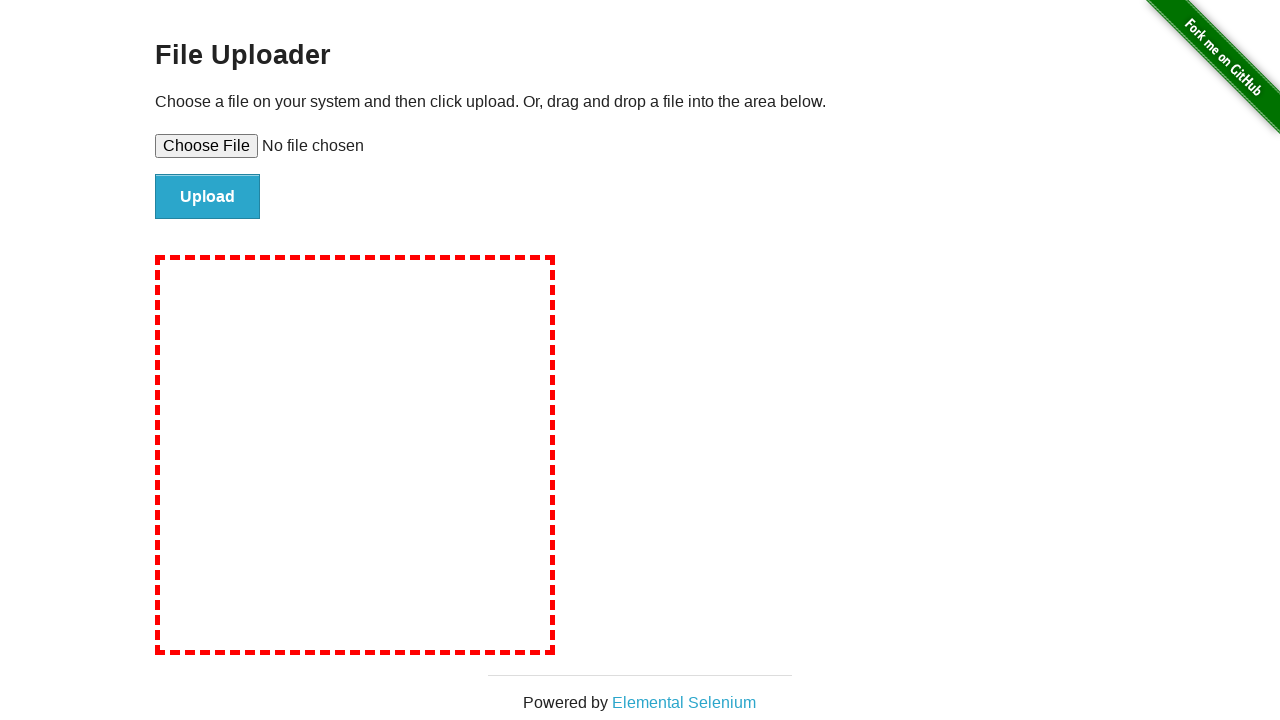

Selected test file for upload
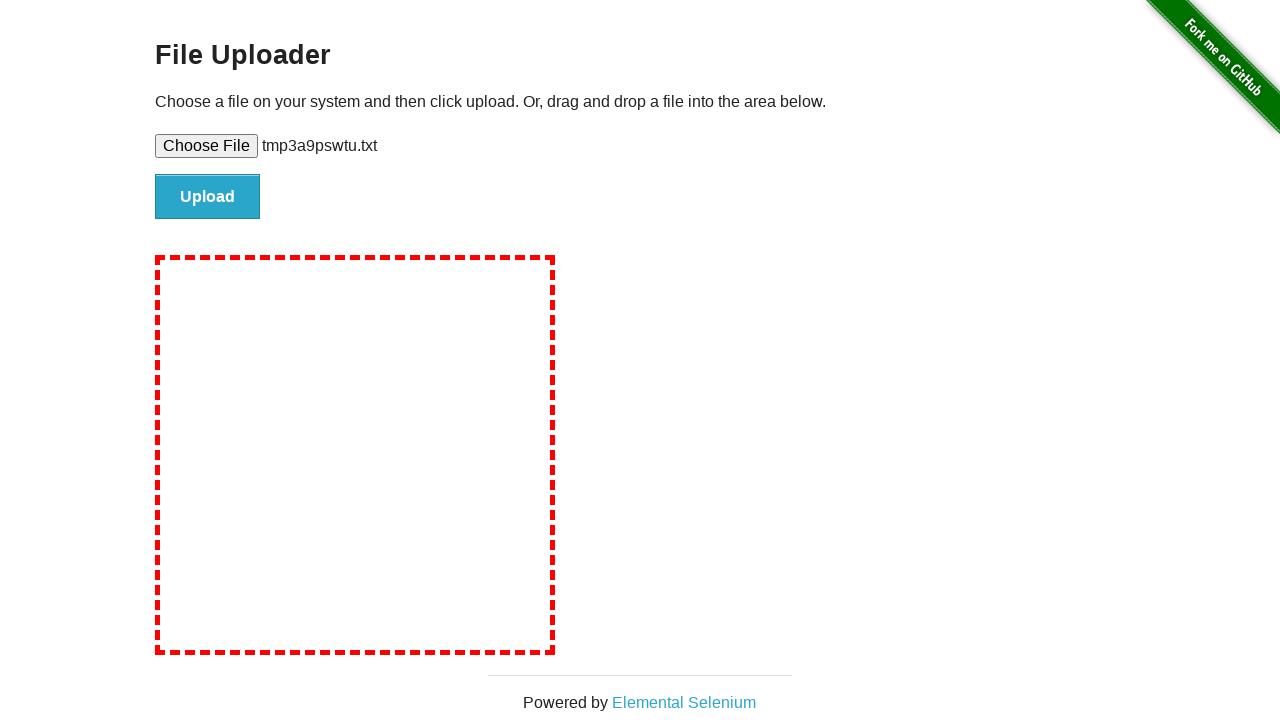

Clicked upload button to submit file at (208, 197) on #file-submit
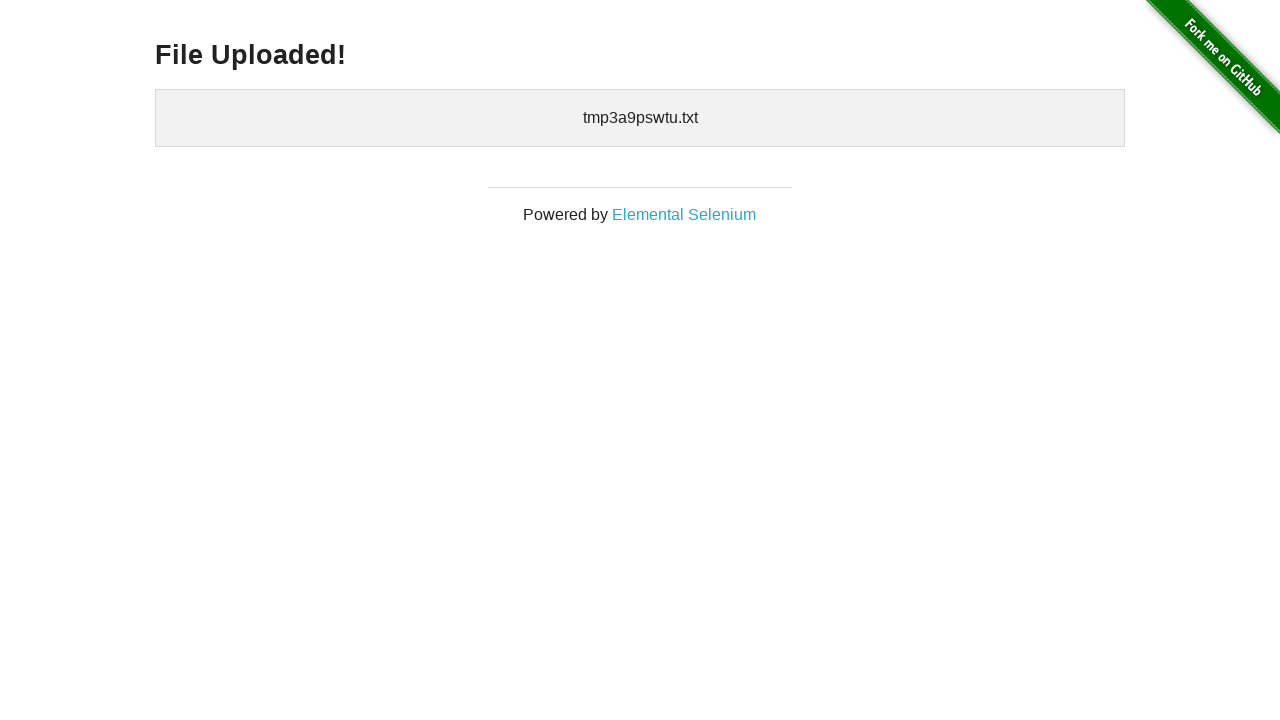

File upload completed and confirmation displayed
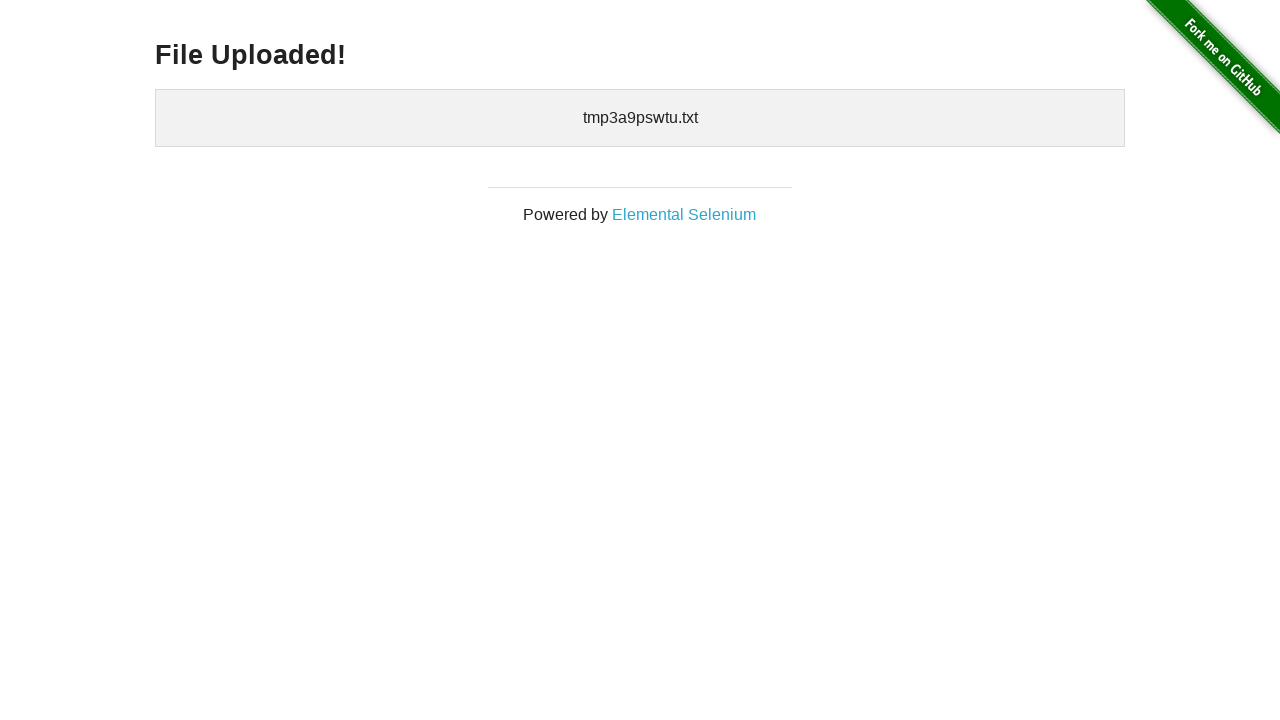

Cleaned up temporary test file
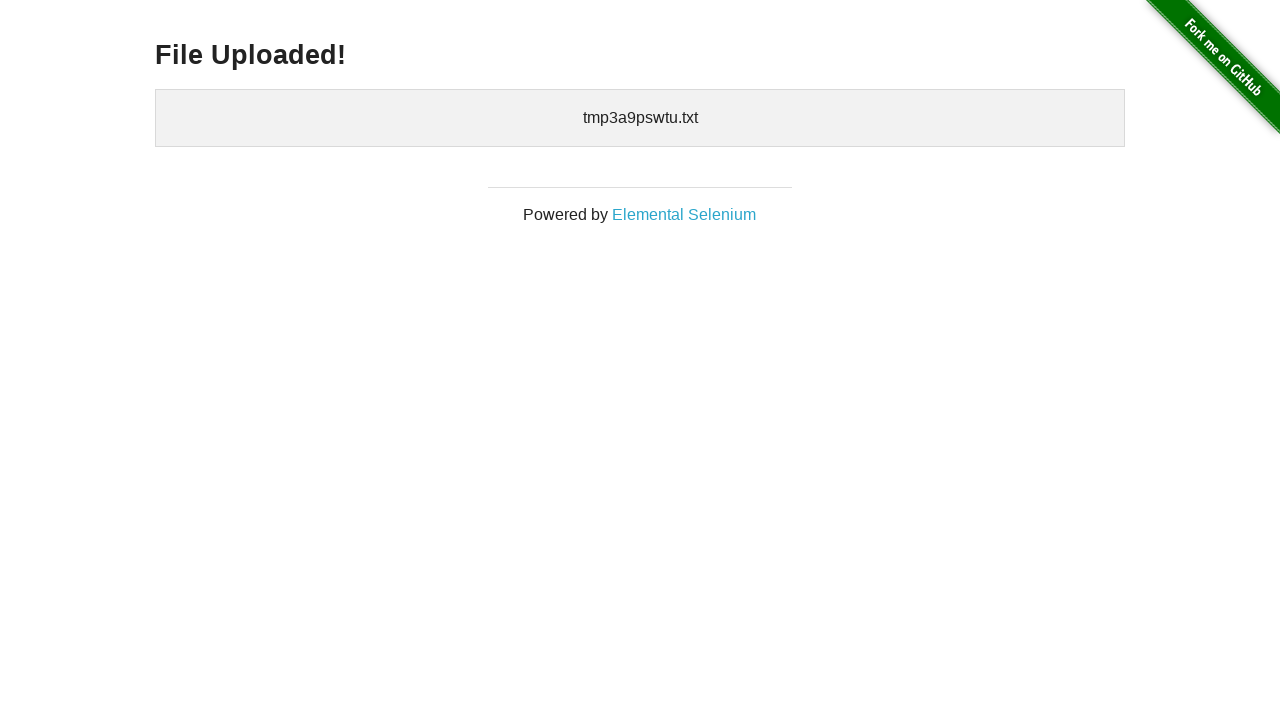

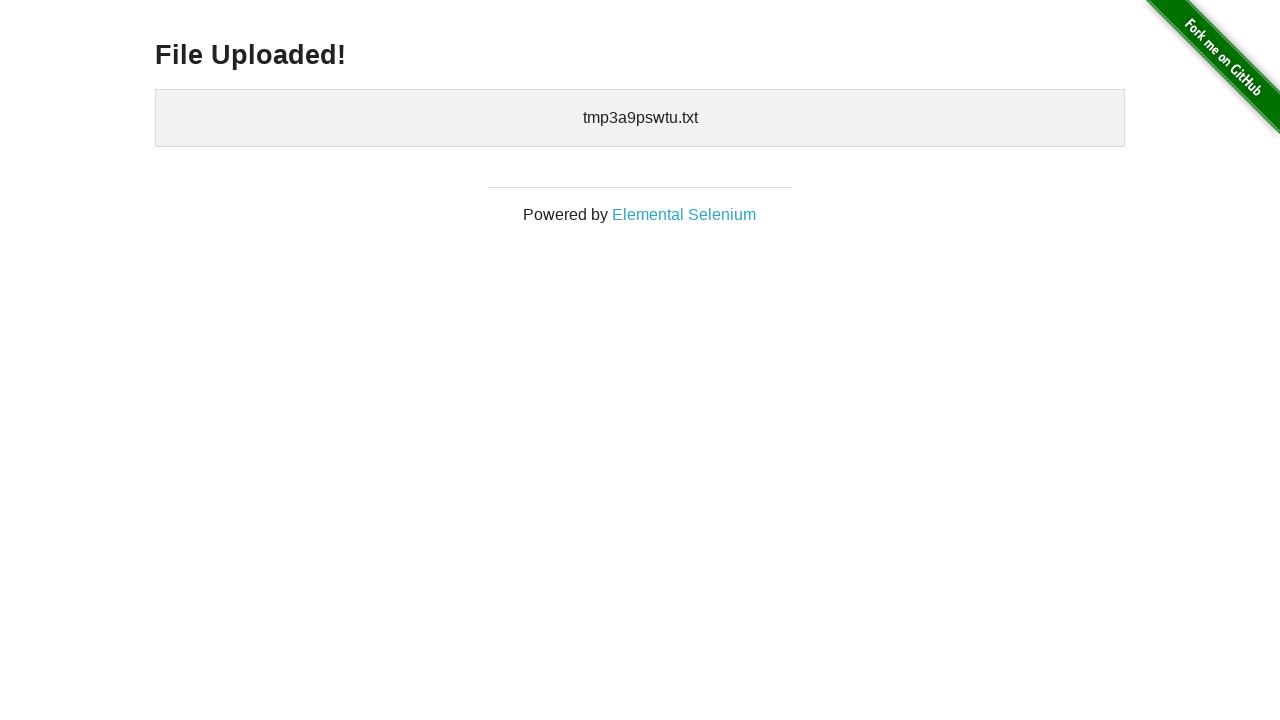